Clicks on the newPage button element

Starting URL: https://testeroprogramowania.github.io/selenium/basics.html

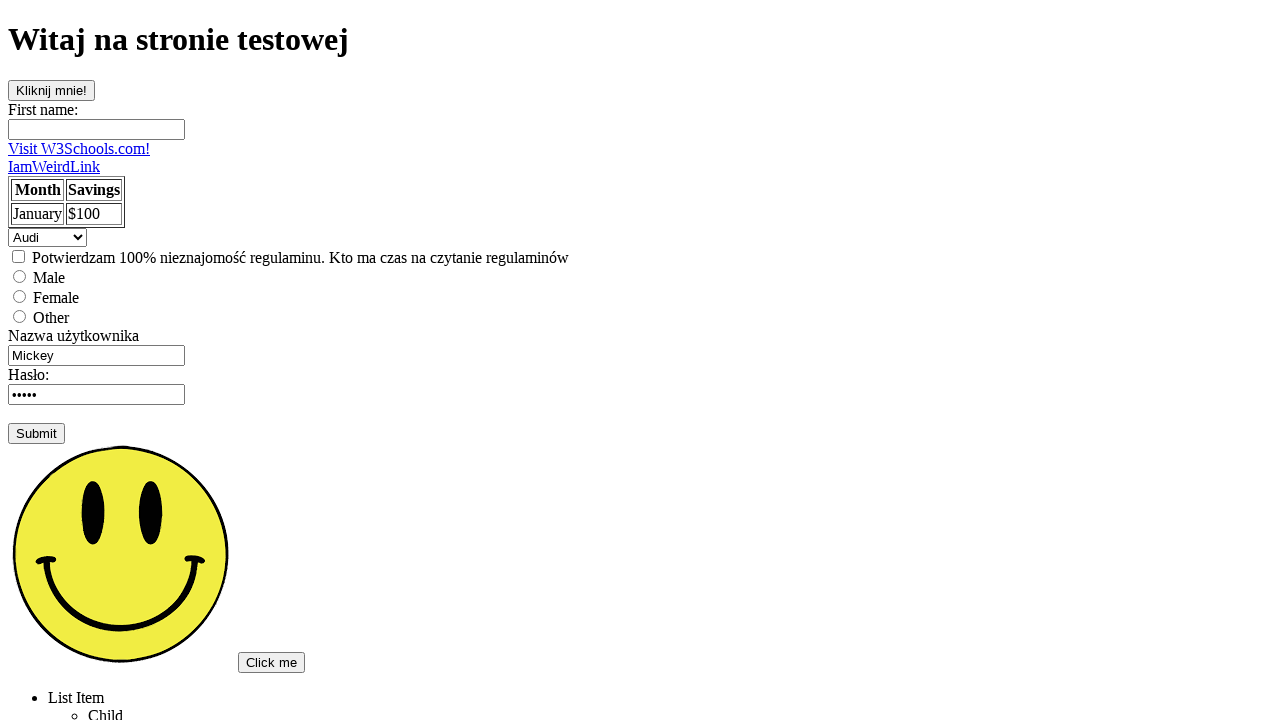

Clicked on the newPage button element at (272, 662) on #newPage
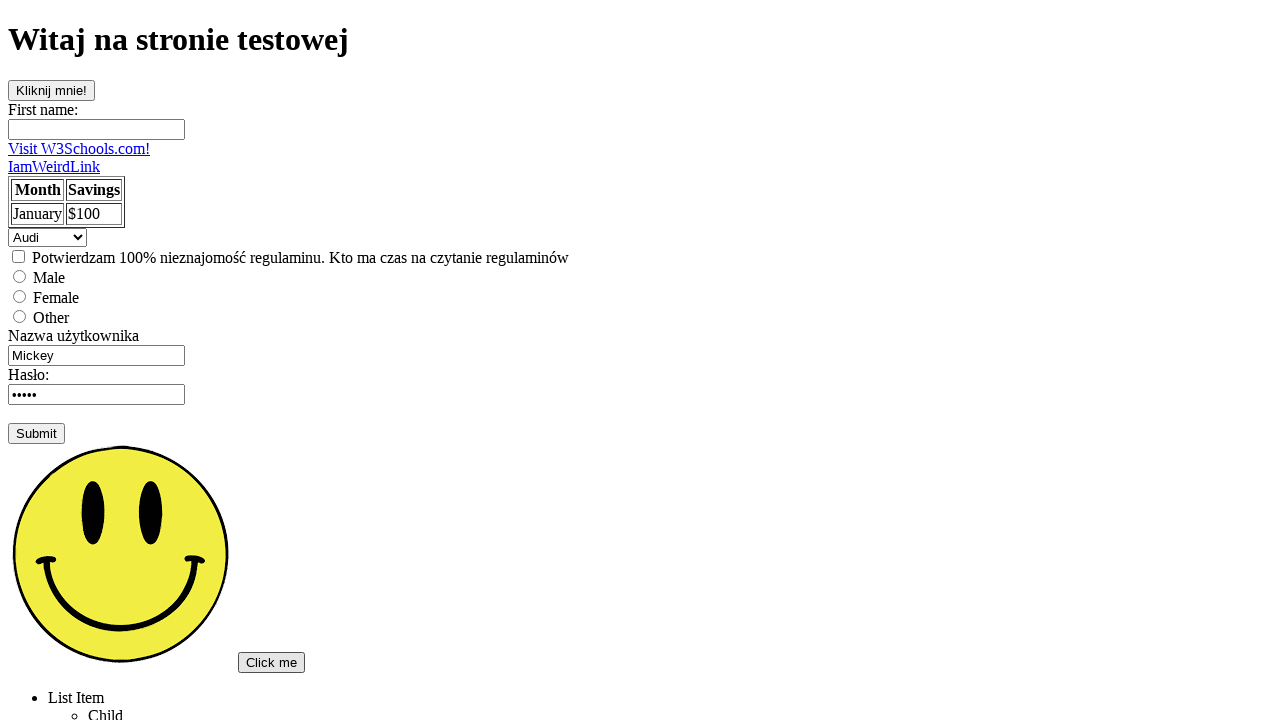

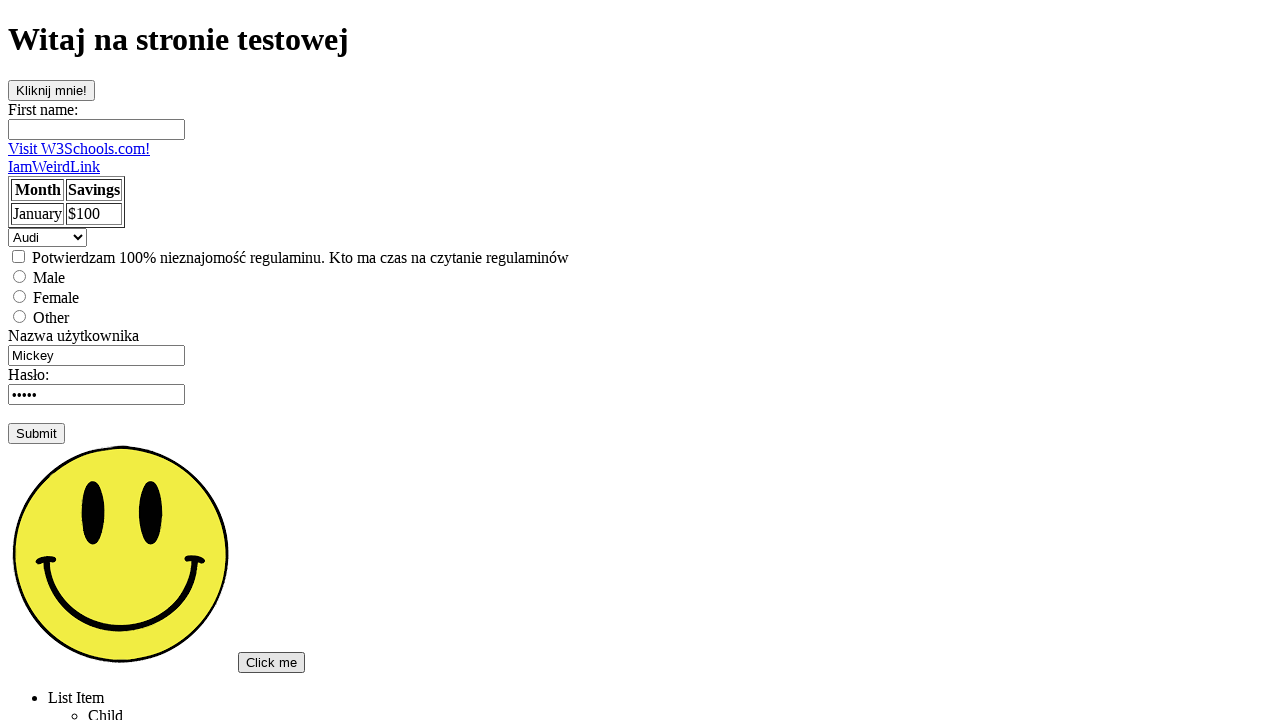